Tests e-commerce functionality by navigating to a product page, adding it to cart, handling the confirmation alert, and returning to the homepage

Starting URL: https://www.demoblaze.com/index.html

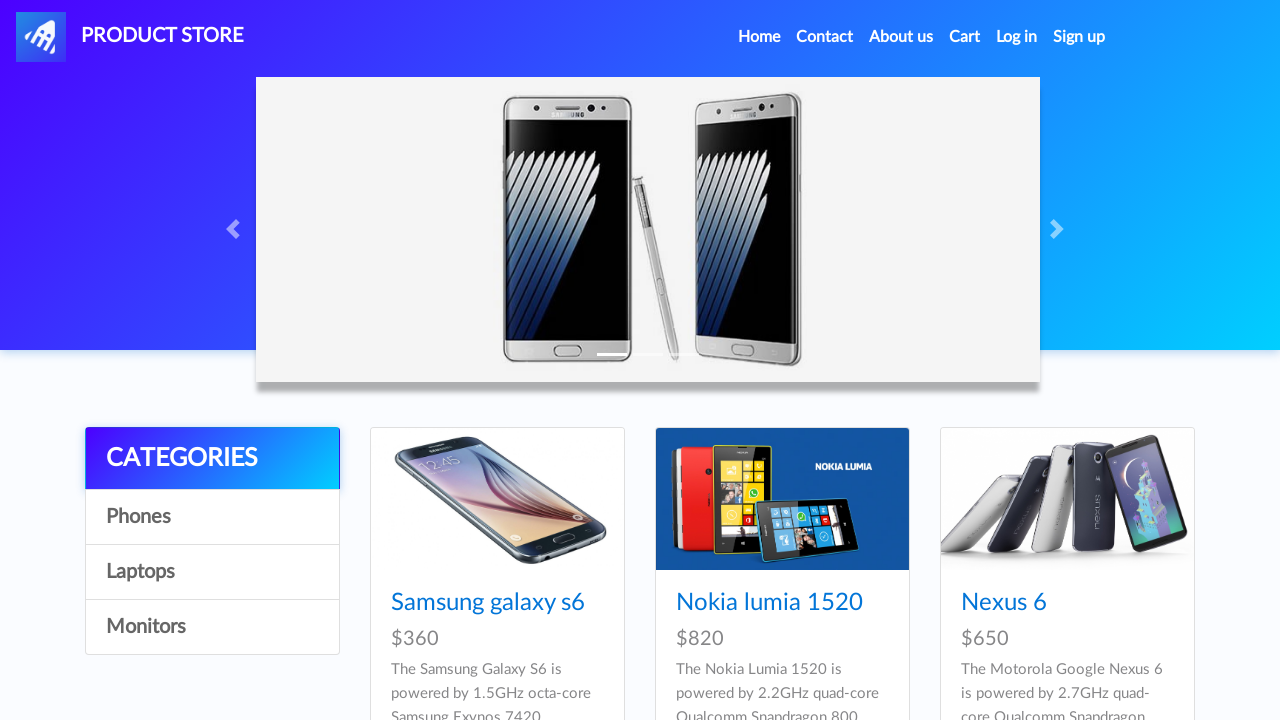

Clicked on Samsung Galaxy S6 product link at (488, 603) on text=Samsung galaxy s6
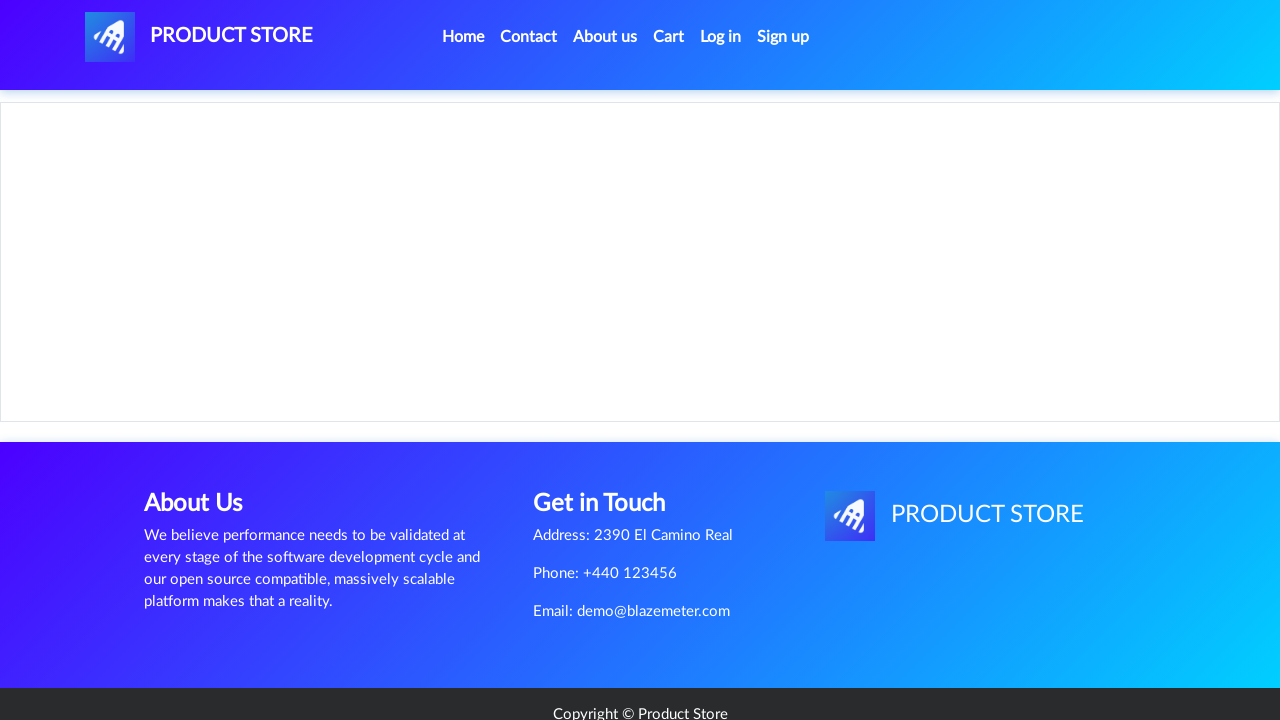

Clicked Add to cart button at (610, 440) on text=Add to cart
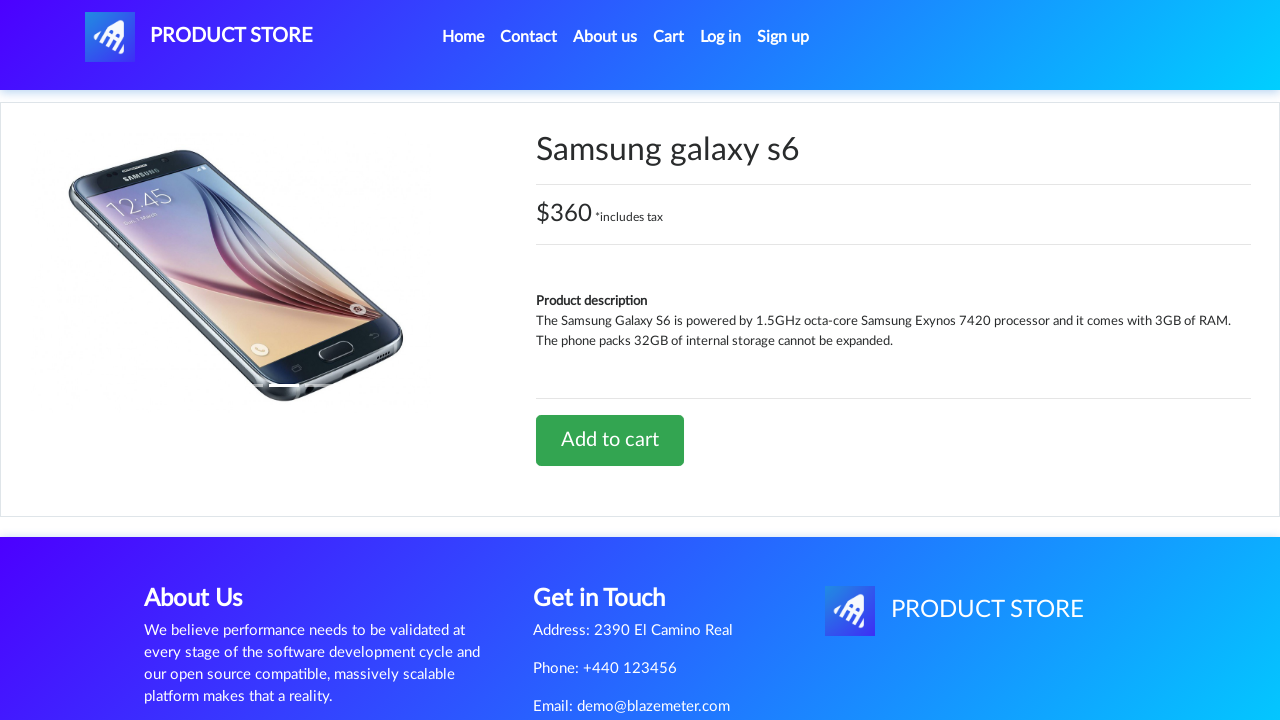

Handled confirmation alert by accepting it
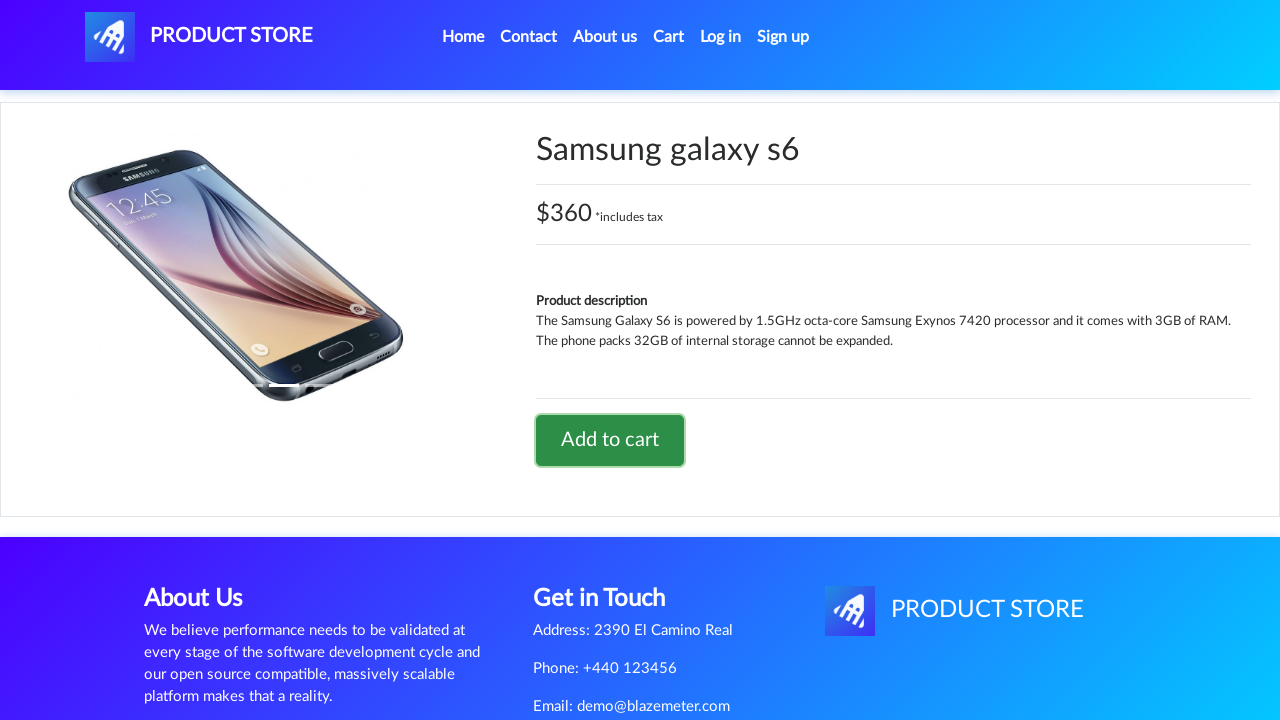

Clicked PRODUCT STORE link to return to homepage at (199, 37) on #nava
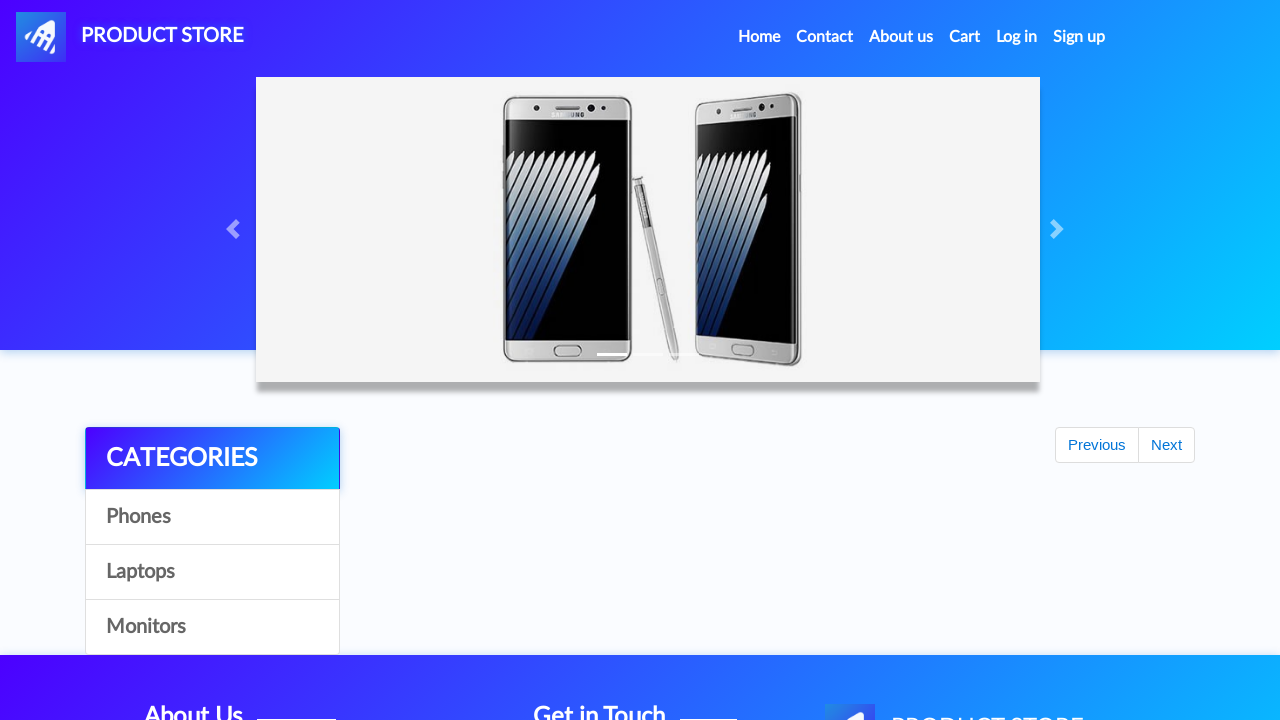

Verified successful return to homepage with correct URL
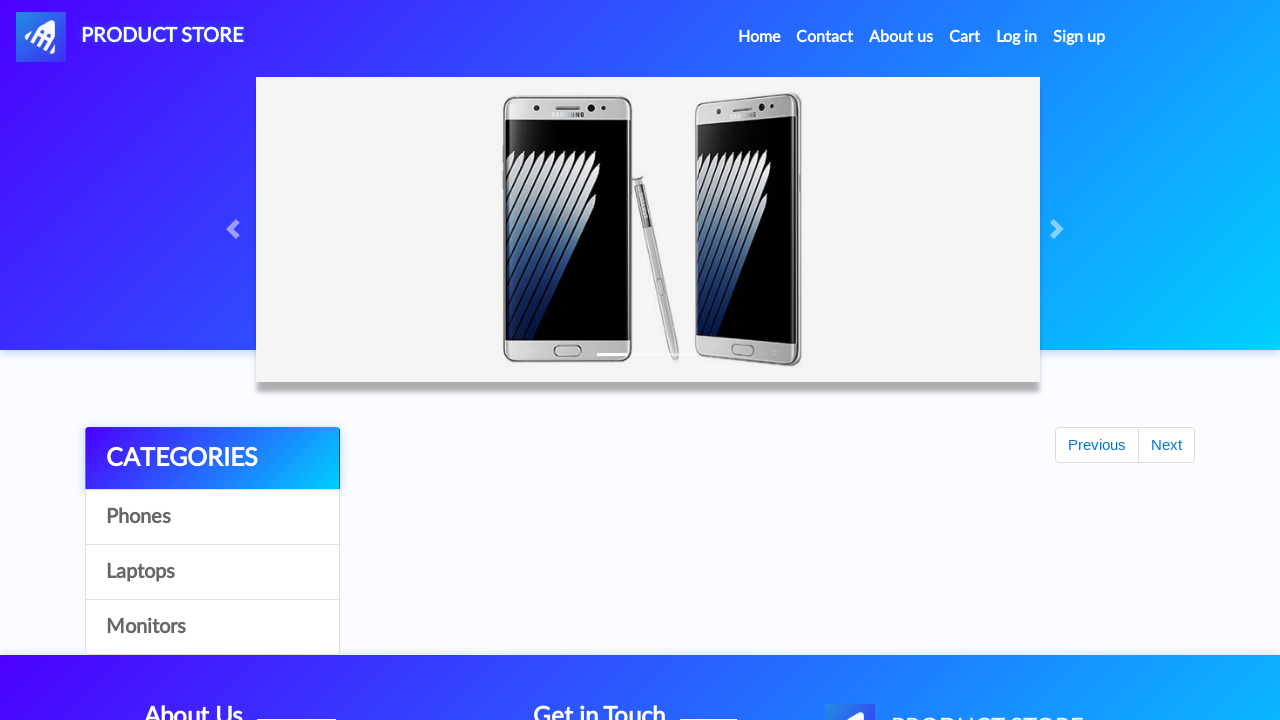

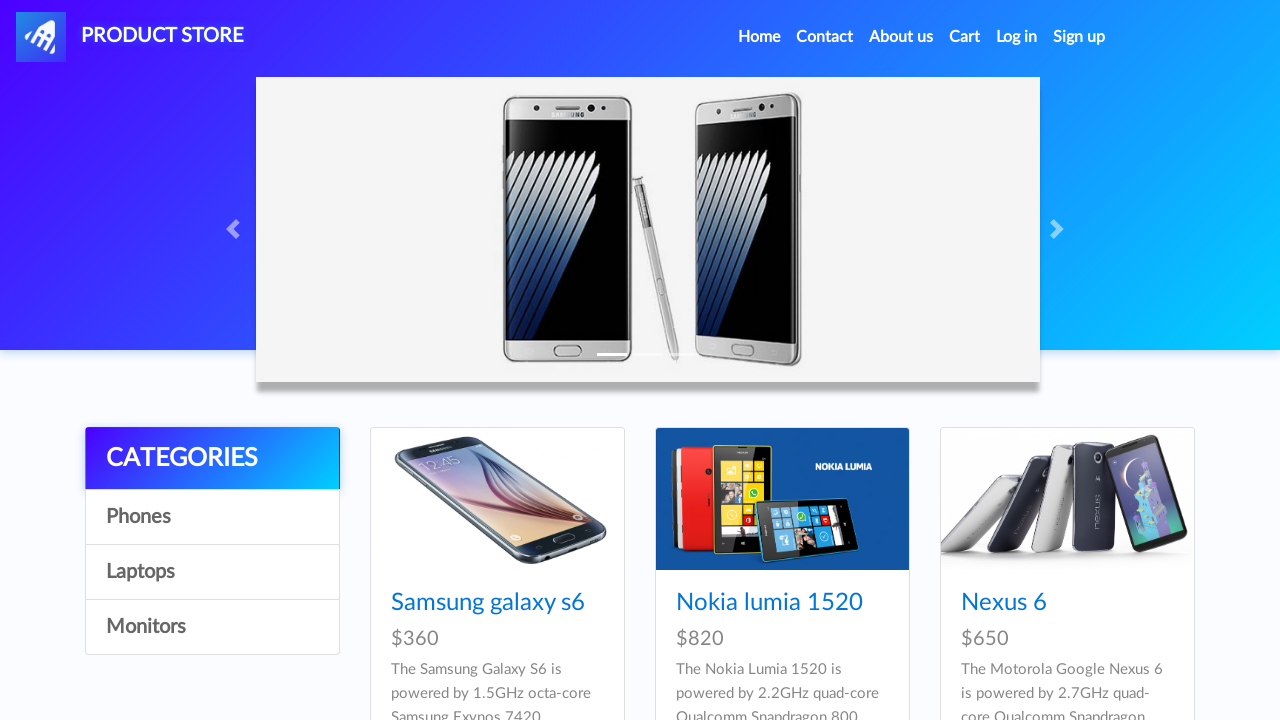